Clicks a button and waits for a paragraph to appear, then verifies the paragraph is displayed and checks various text assertions

Starting URL: https://testeroprogramowania.github.io/selenium/wait2.html

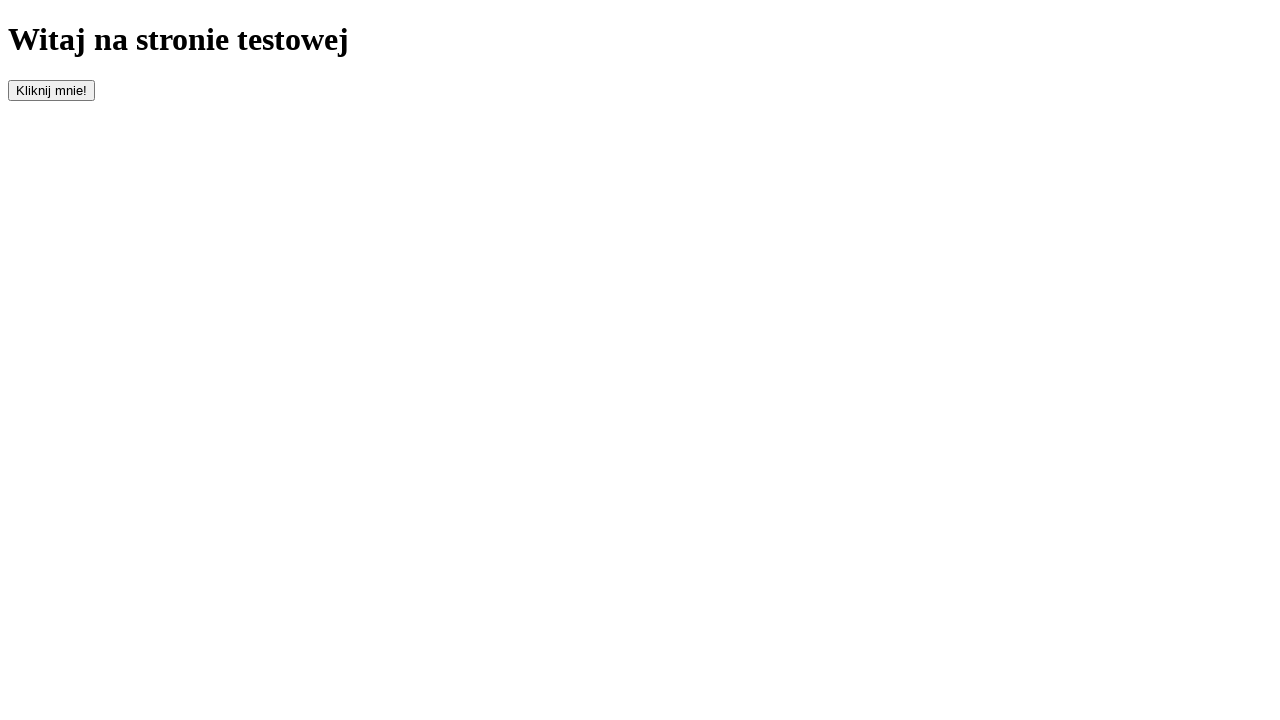

Clicked button with id 'clickOnMe' to trigger paragraph display at (52, 90) on #clickOnMe
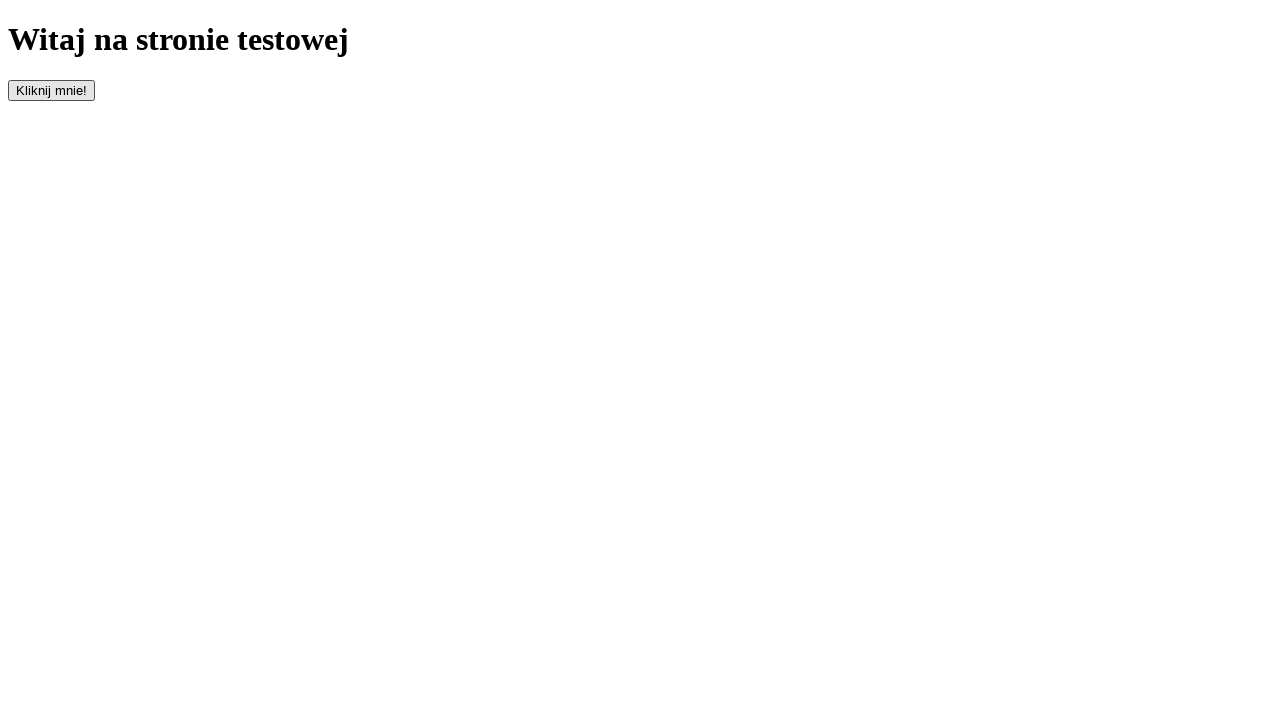

Waited for paragraph element to become visible
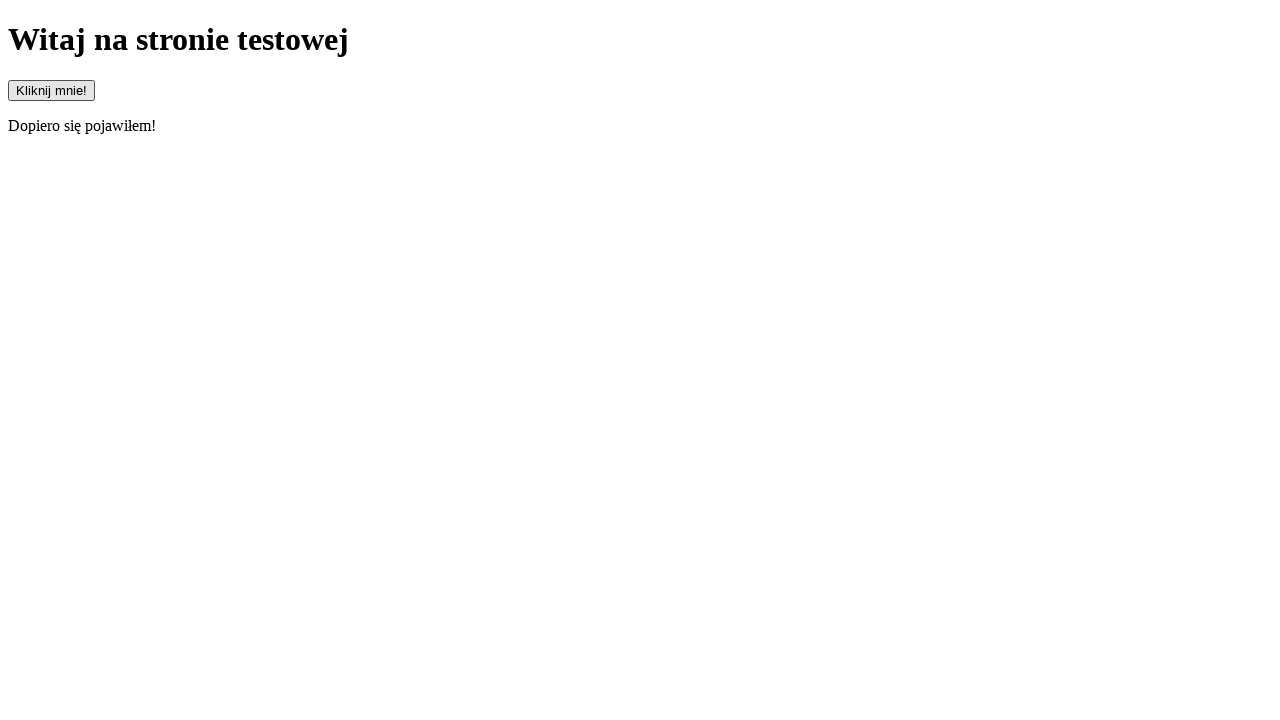

Located paragraph element for verification
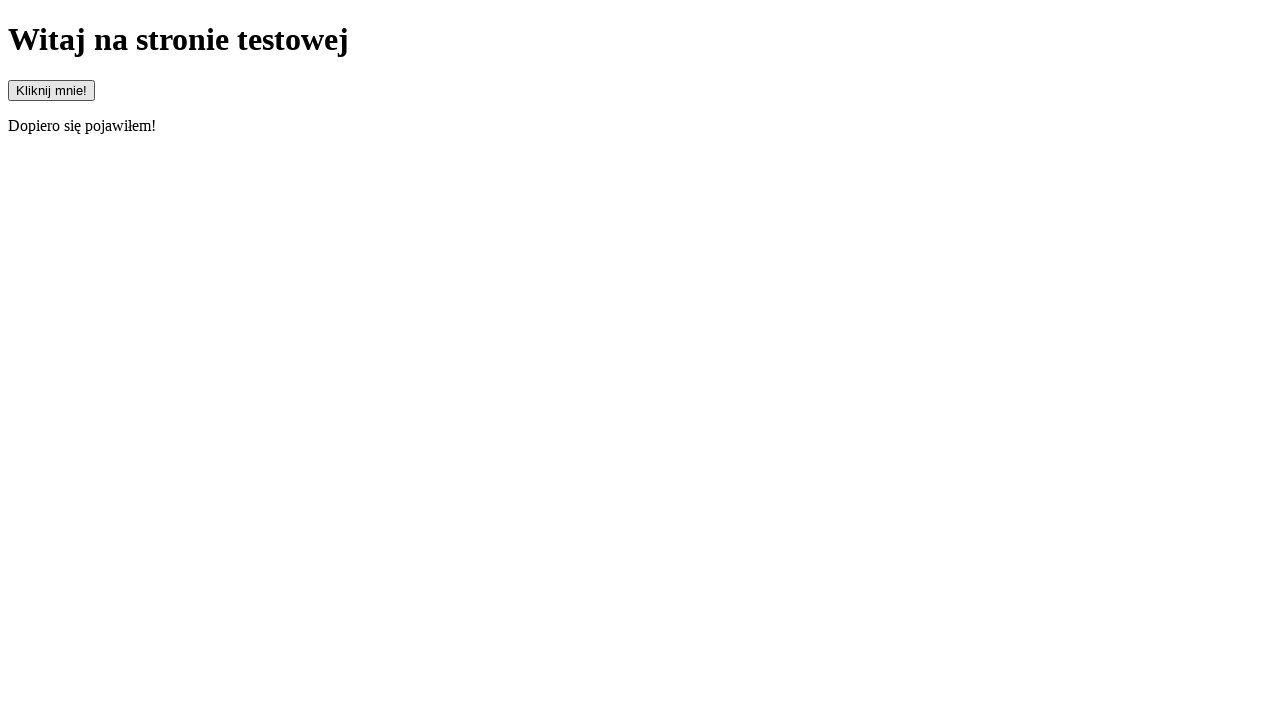

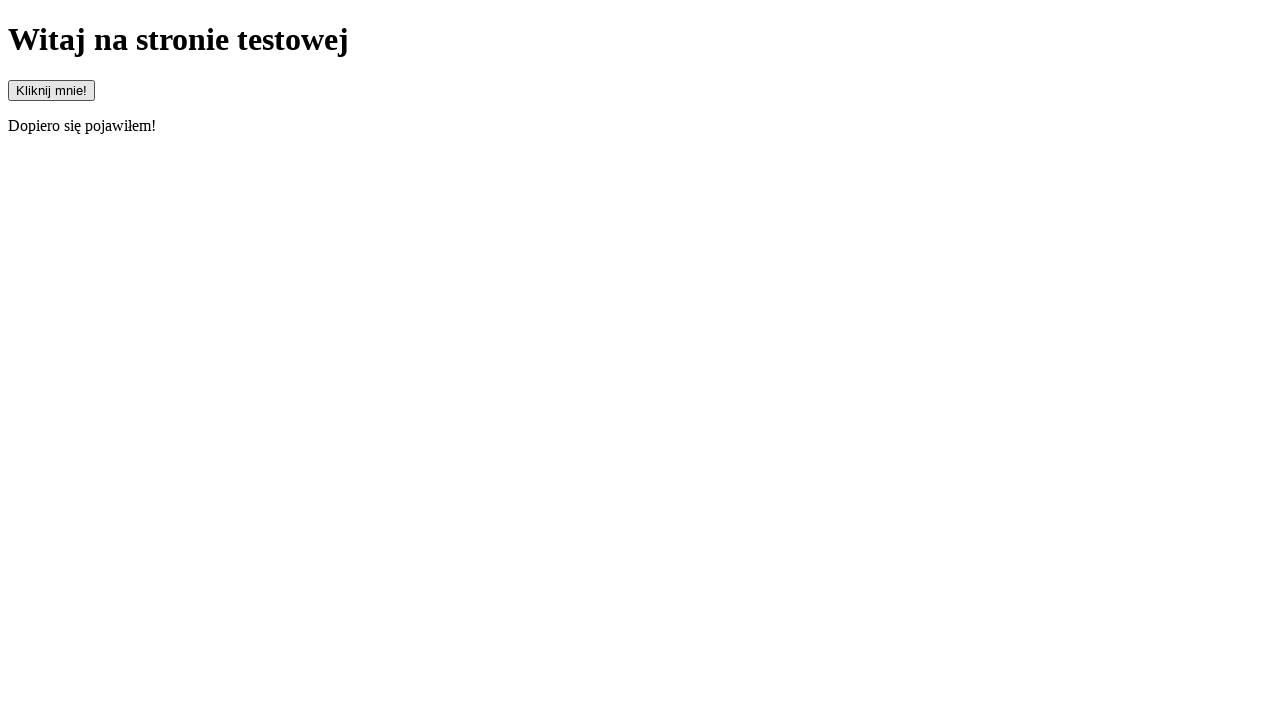